Tests window handling by opening a new window, switching between windows, and reading text from both windows

Starting URL: https://the-internet.herokuapp.com/windows

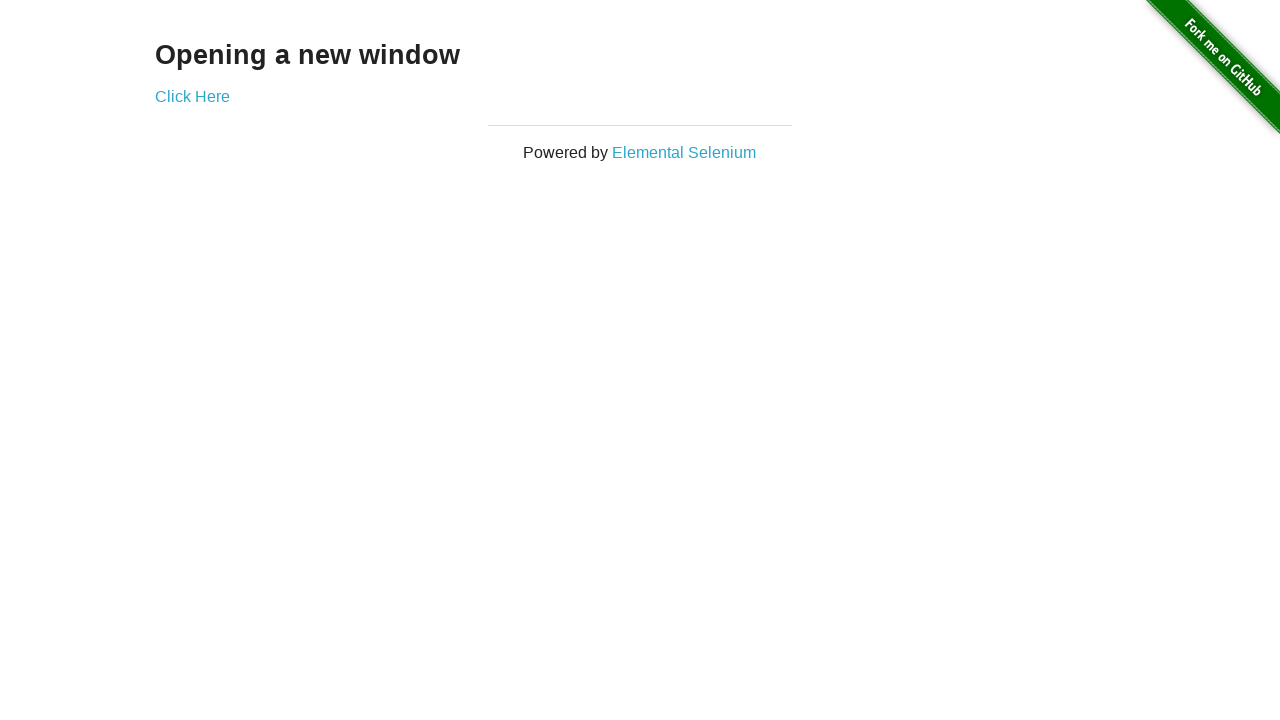

Clicked 'Click Here' link to open new window at (192, 96) on text='Click Here'
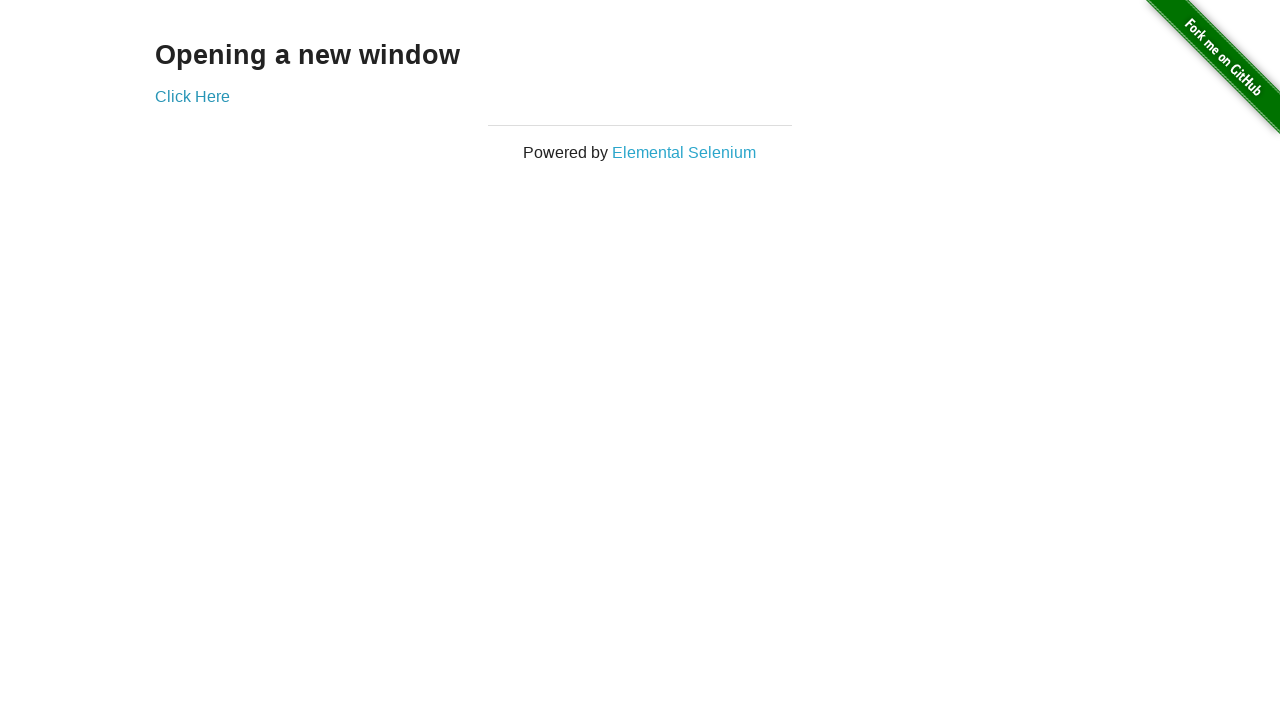

Retrieved heading text from child window
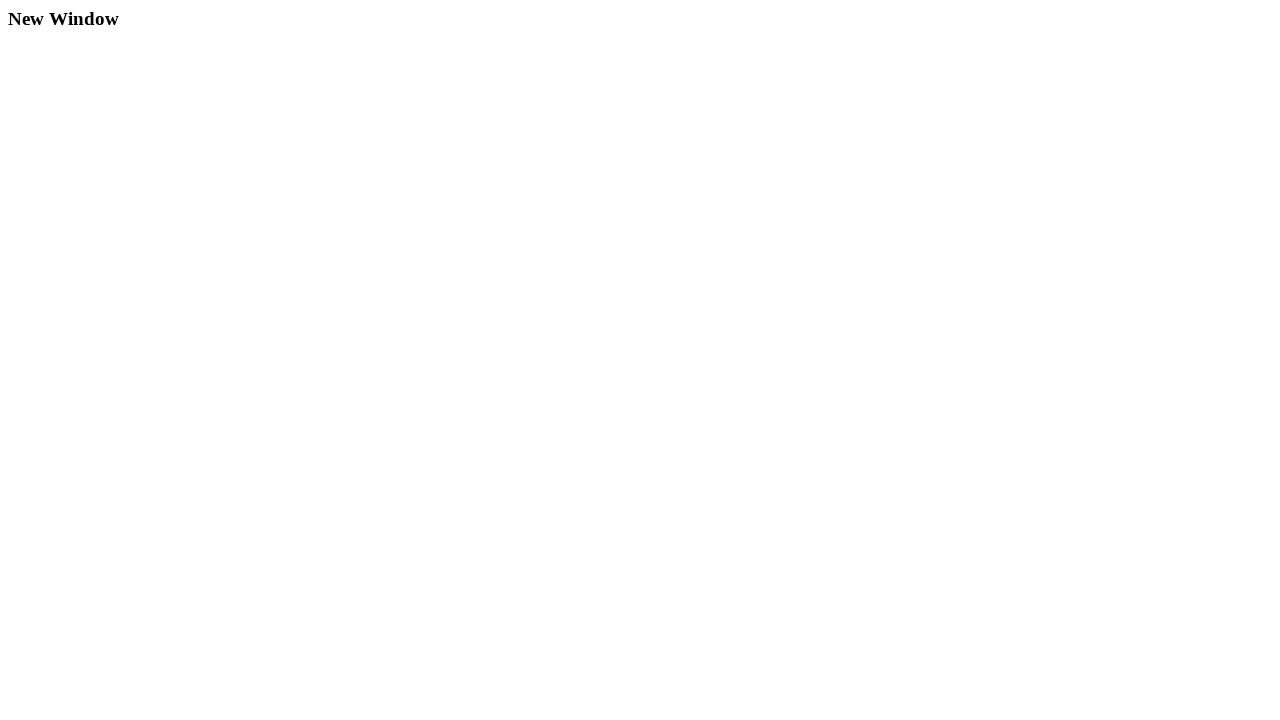

Retrieved heading text from parent window
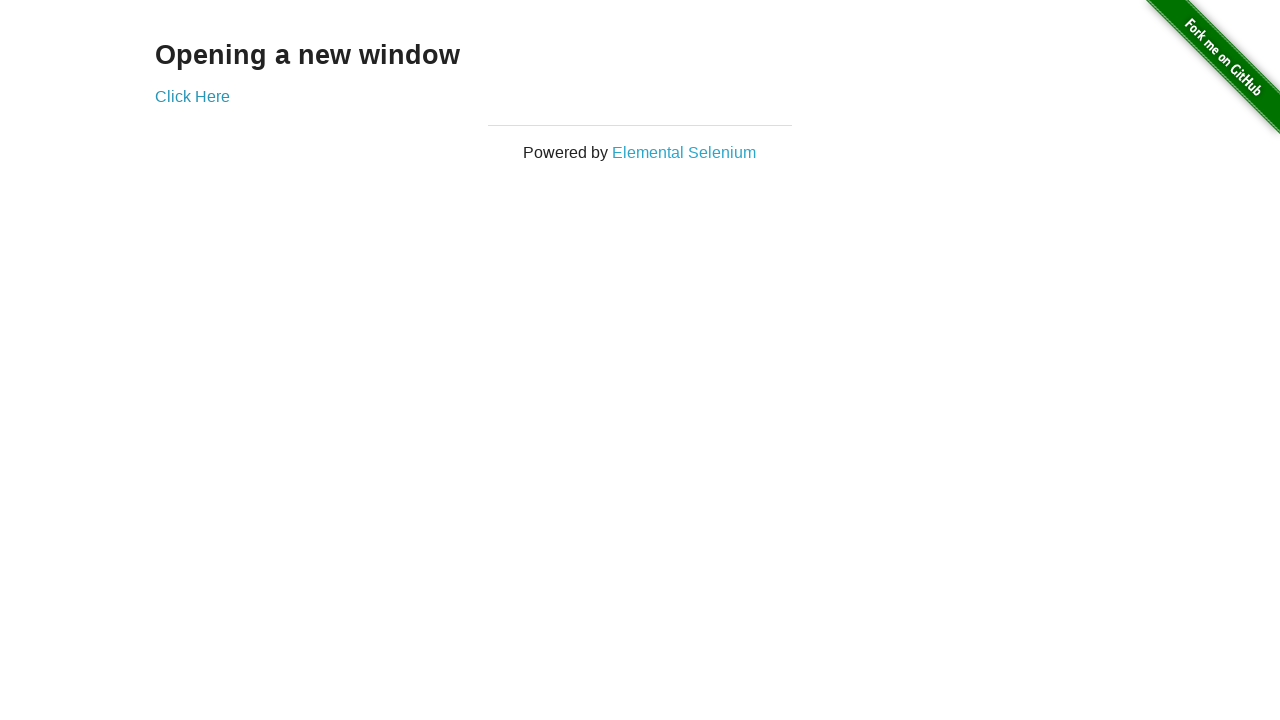

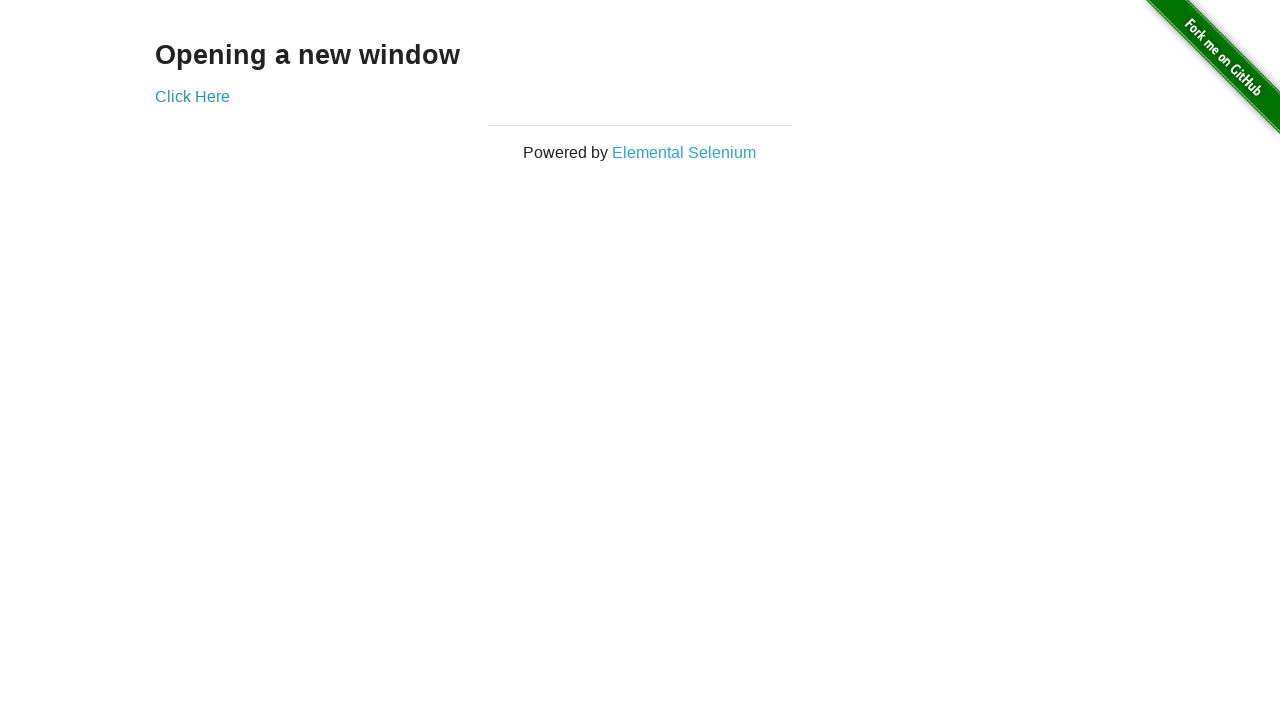